Tests dropdown selection functionality on a flight booking practice page by selecting origin (Bangalore - BLR) and destination (Chennai - MAA) airports from dropdown menus

Starting URL: https://rahulshettyacademy.com/dropdownsPractise/

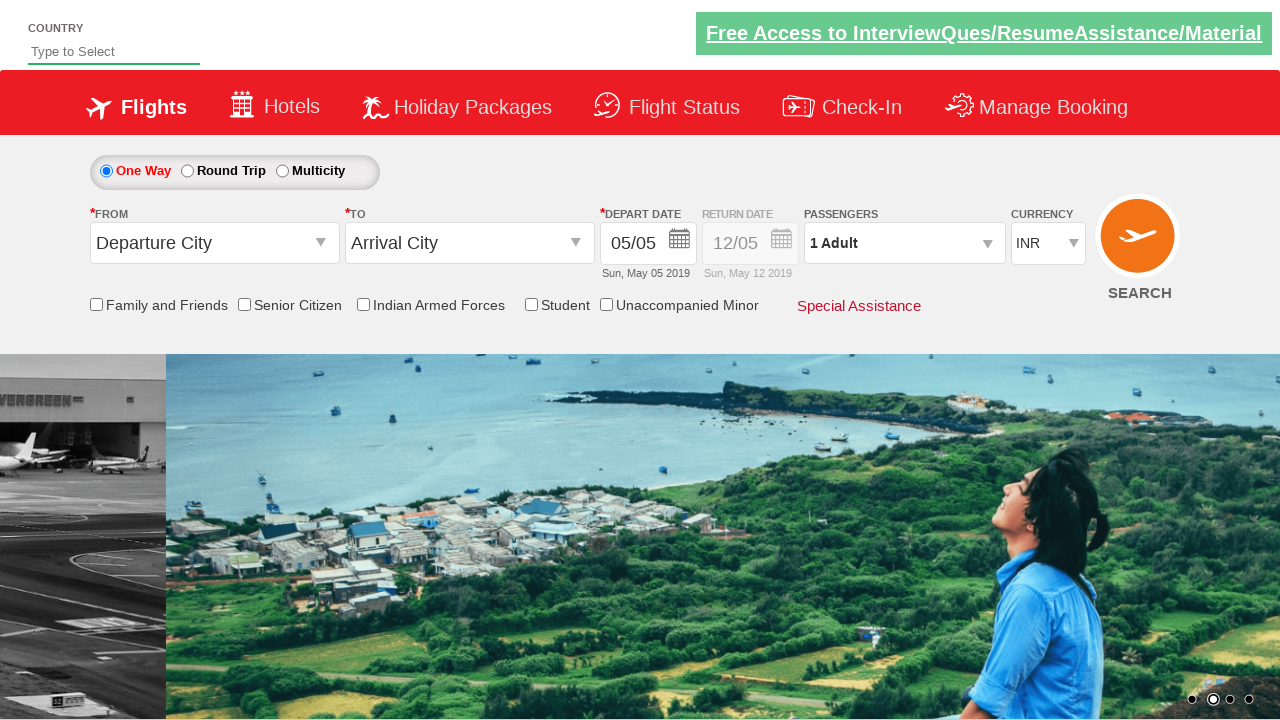

Clicked origin station dropdown to open it at (214, 243) on #ctl00_mainContent_ddl_originStation1_CTXT
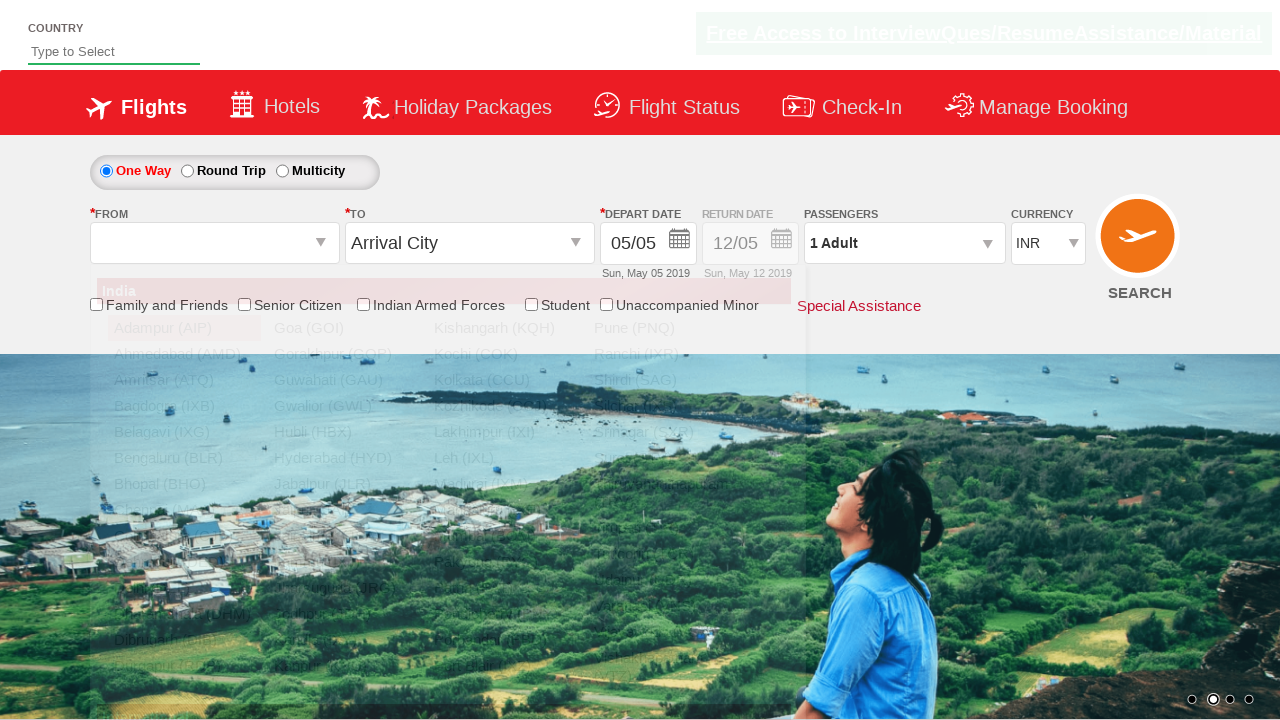

Waited for Bangalore (BLR) option to be visible
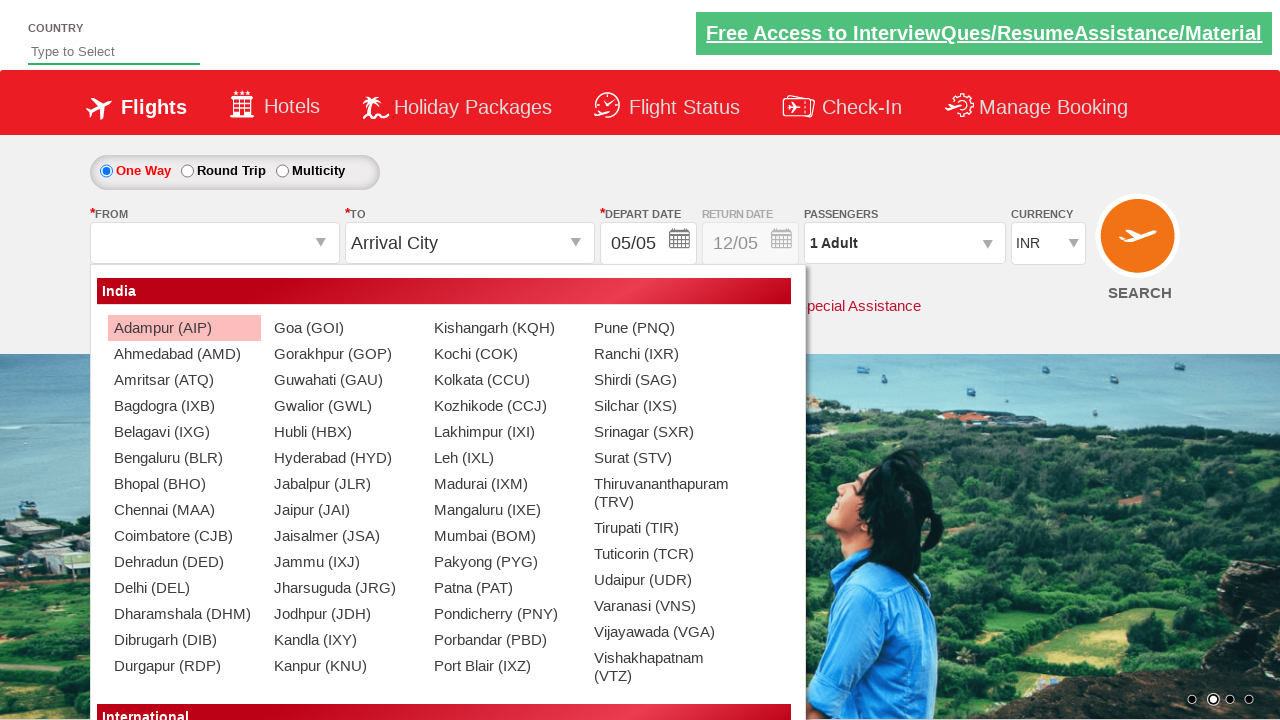

Selected Bangalore (BLR) as origin airport at (184, 458) on a[value='BLR']
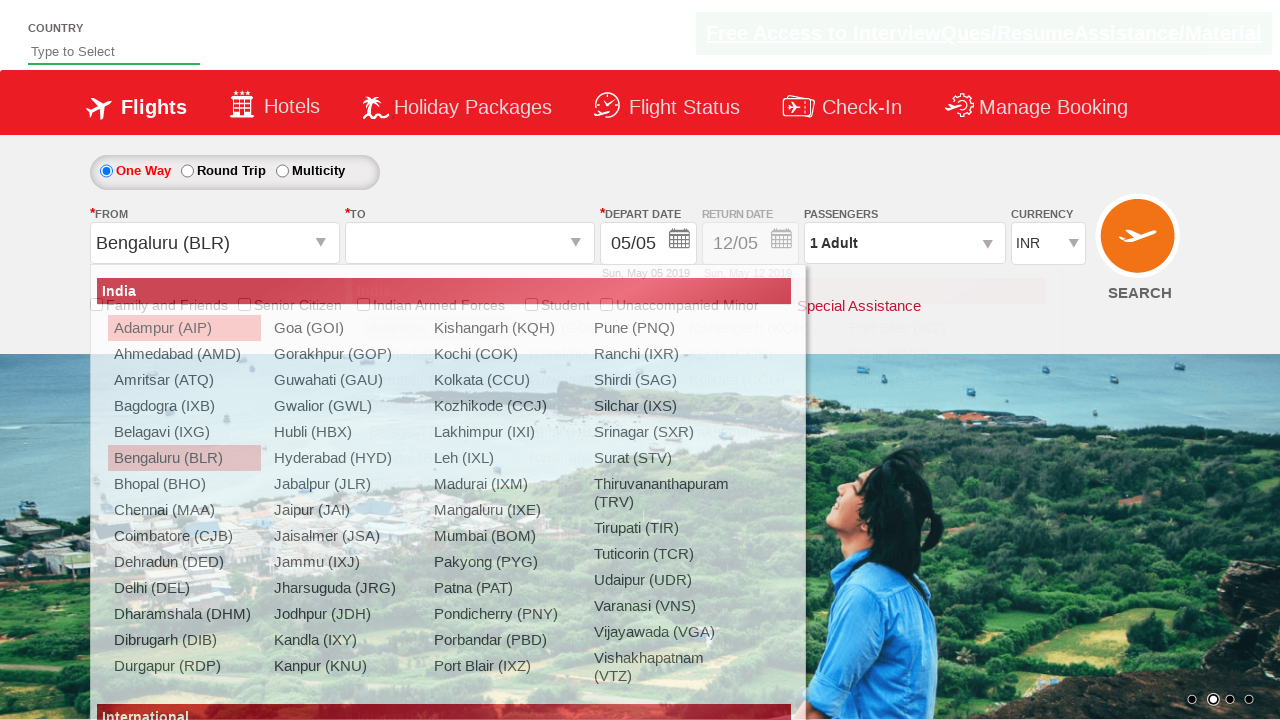

Waited for Chennai (MAA) option to be visible
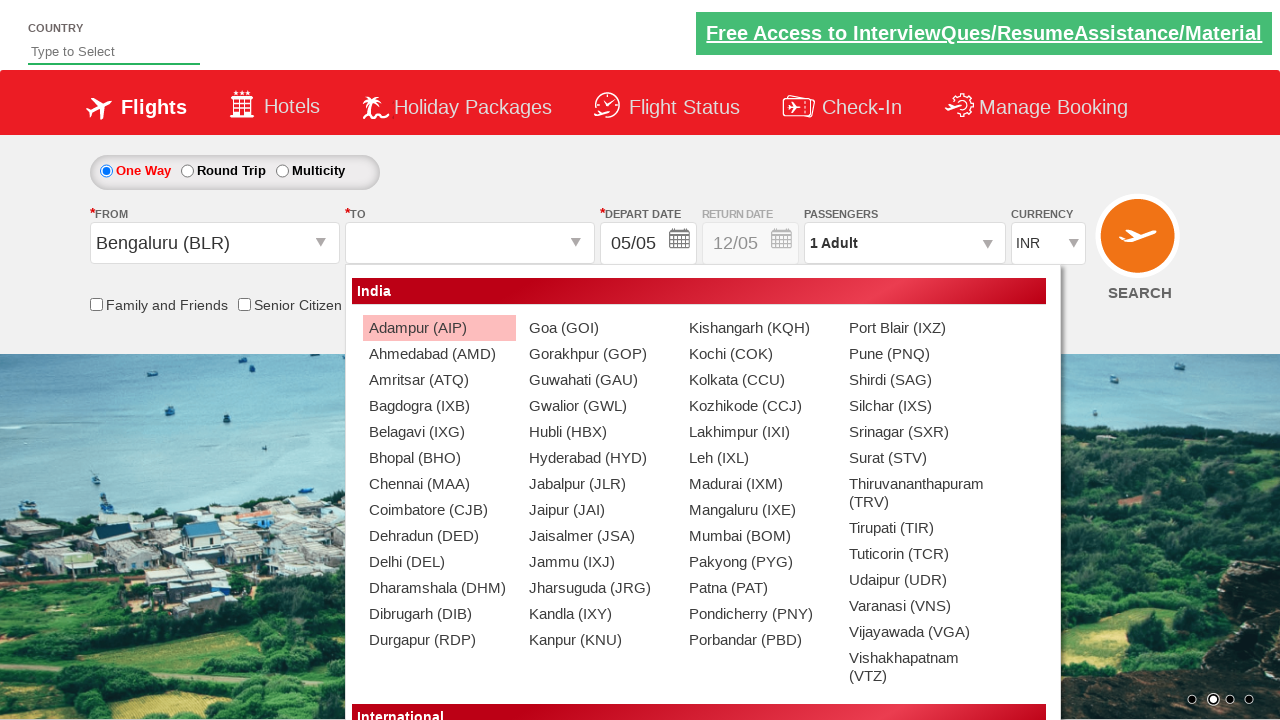

Selected Chennai (MAA) as destination airport at (439, 484) on (//a[@value='MAA'])[2]
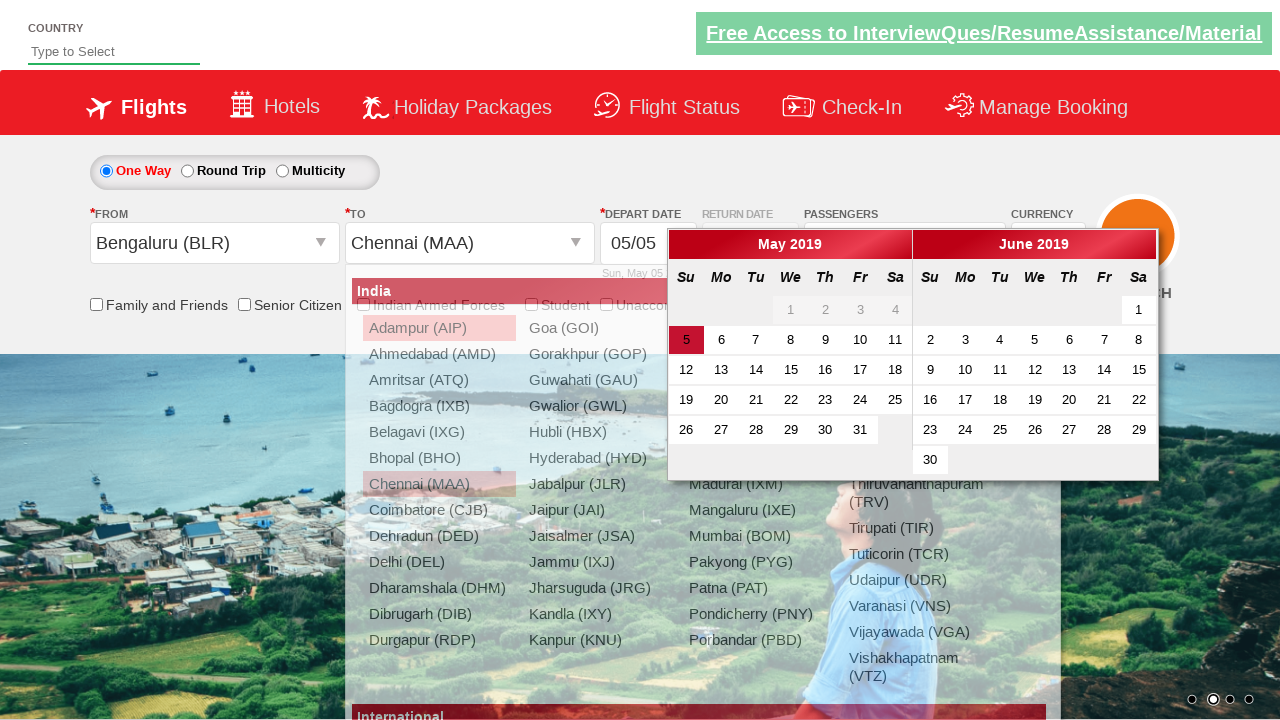

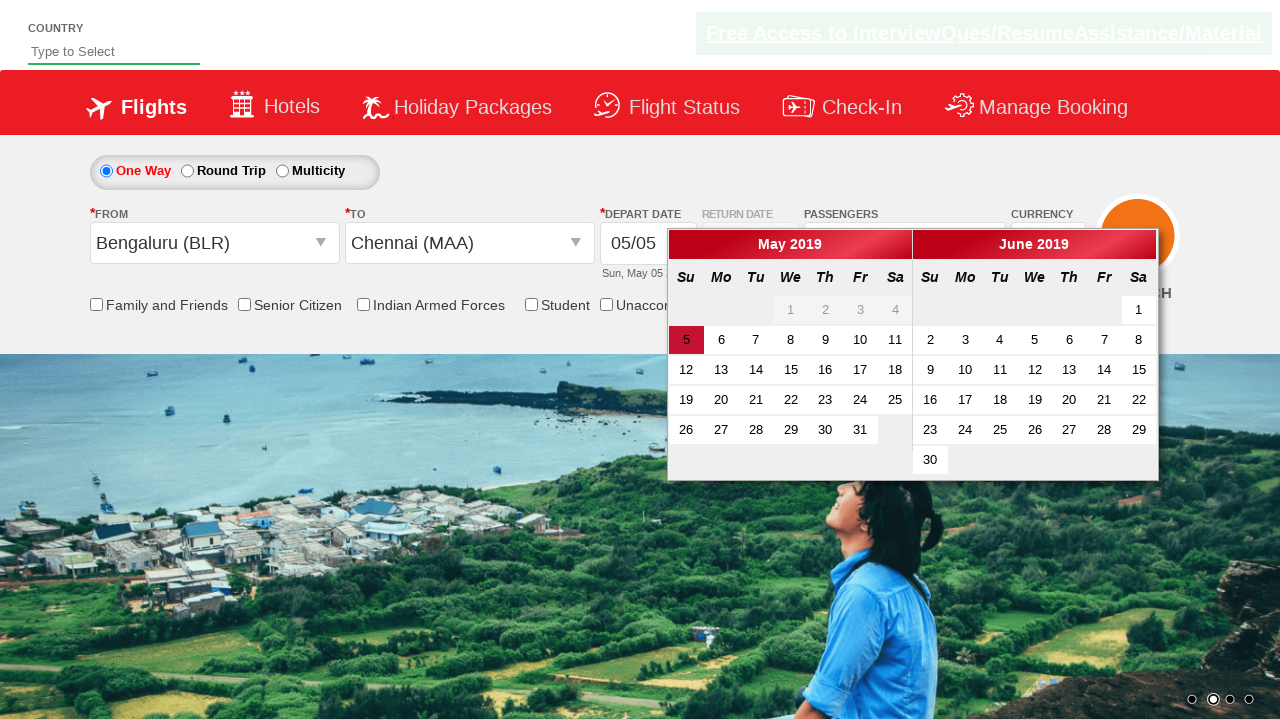